Tests opening a new tab by clicking a link, switching to the new tab, verifying the page content, then closing the tab and switching back to the original tab.

Starting URL: https://www.qa-practice.com/elements/new_tab/link

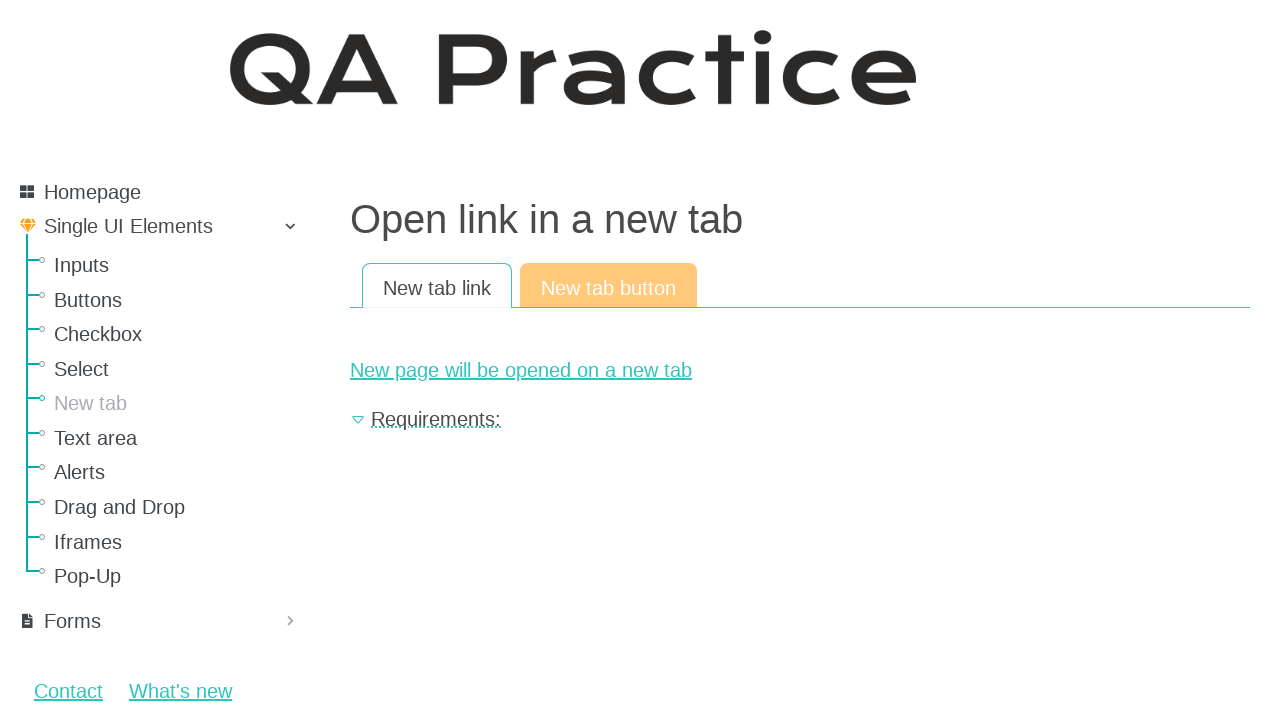

Waited for new tab link to be present
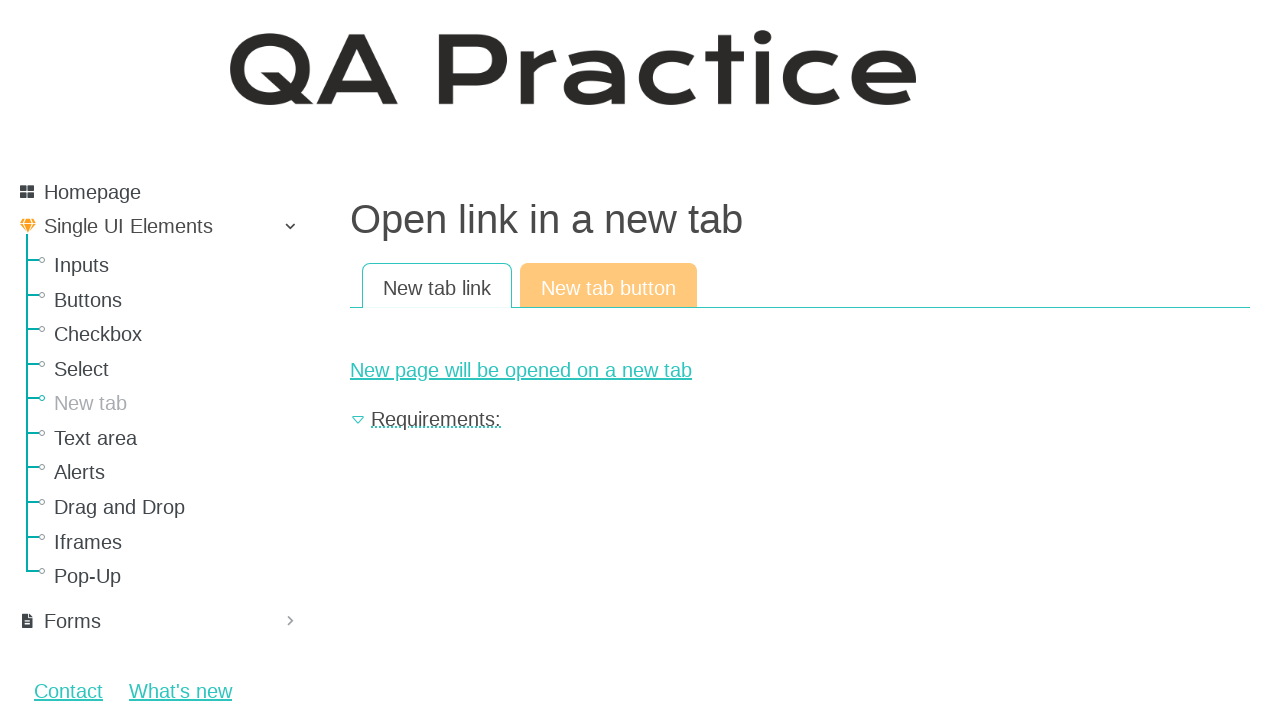

Clicked link to open new tab at (800, 370) on #new-page-link
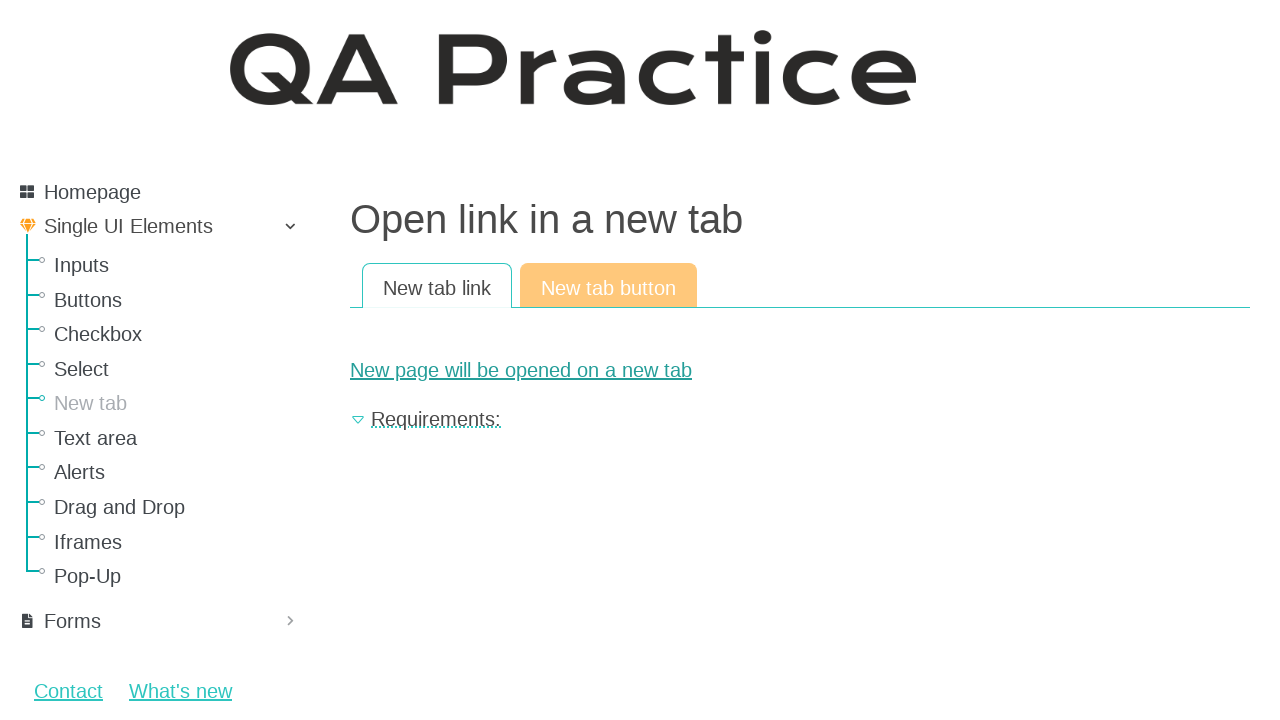

Retrieved new tab page object
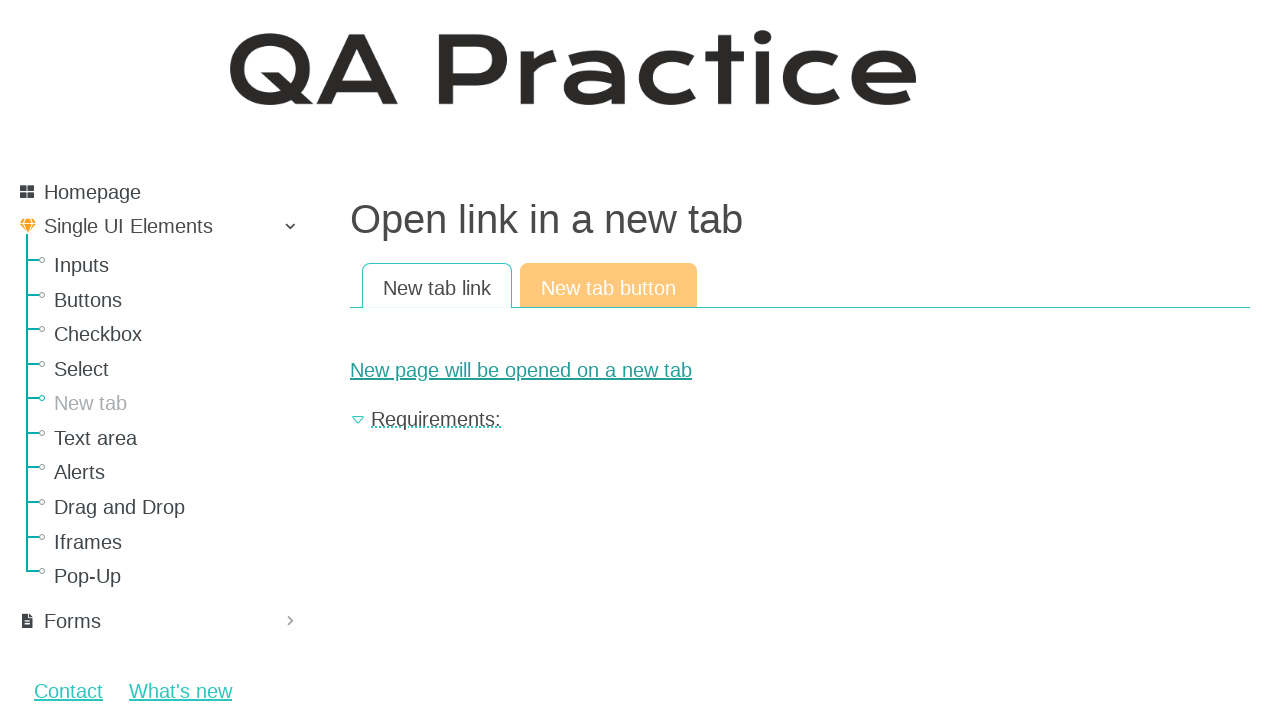

New tab page loaded
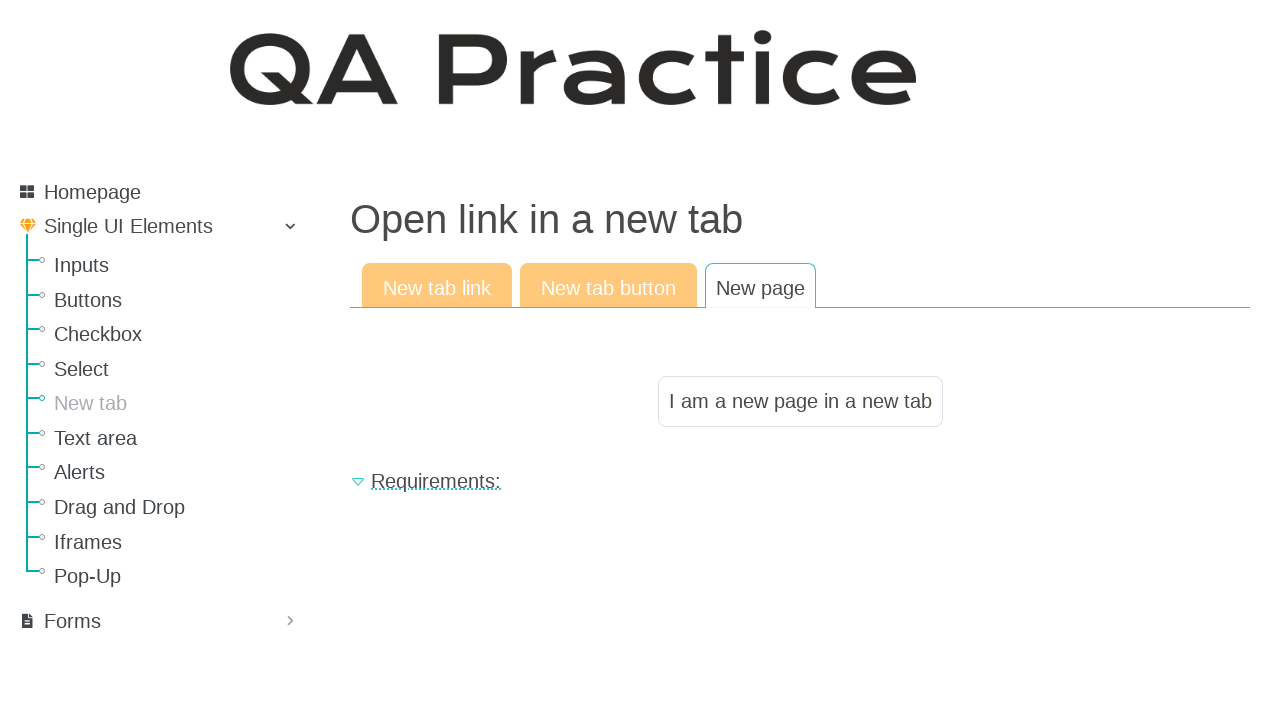

Verified result text on new page: 'I am a new page in a new tab'
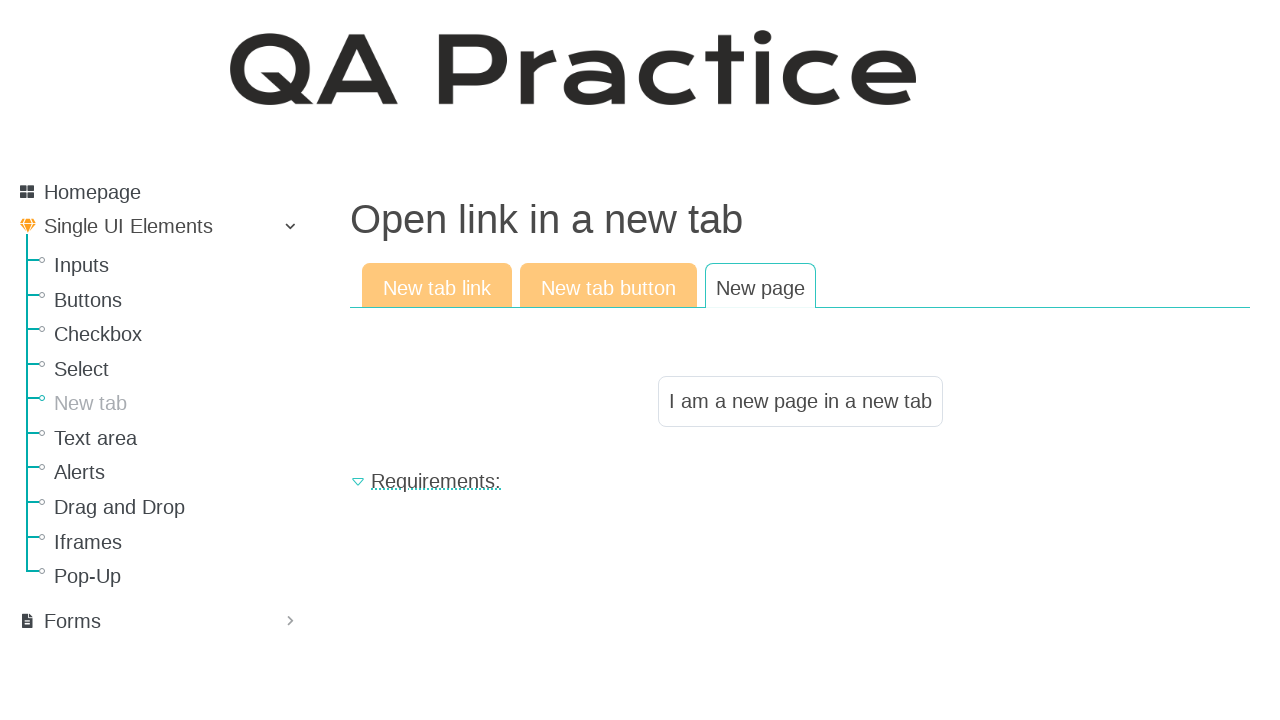

Closed the new tab
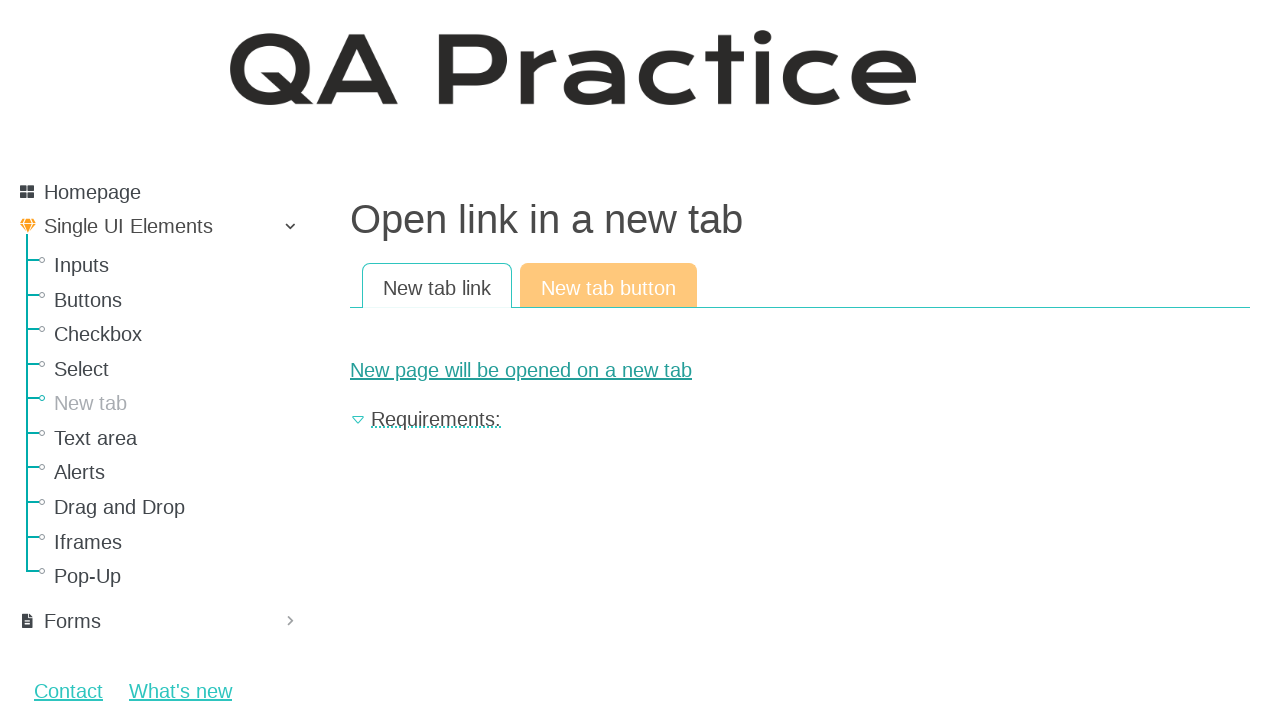

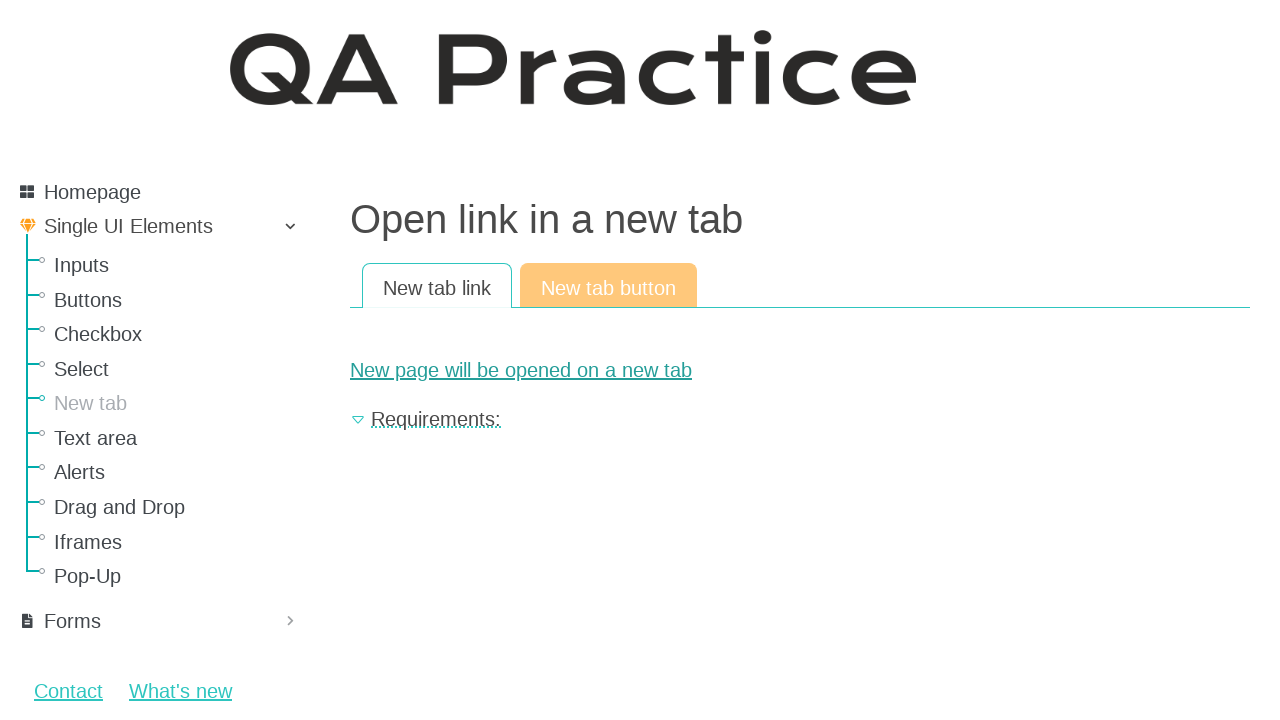